Searches for patents on Google Patents by entering a date-range query, clicking the search button, and navigating to view results in Chinese language mode

Starting URL: https://patents.google.com/

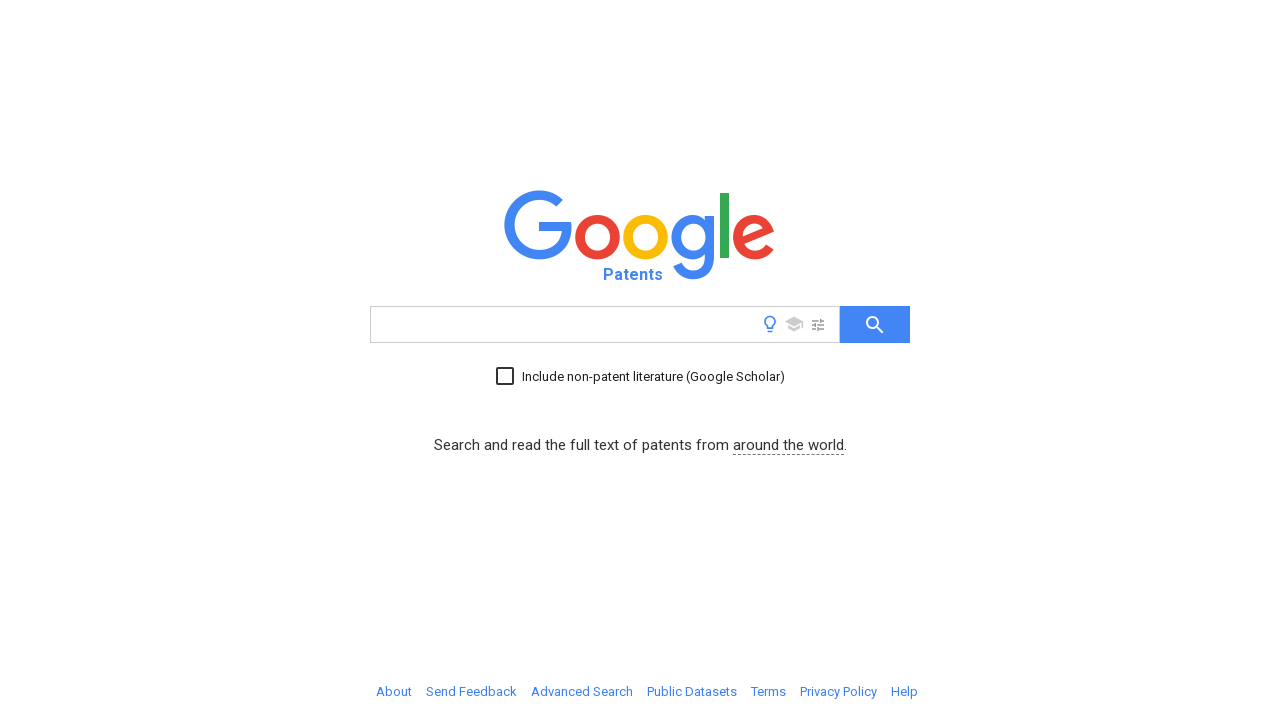

Waited for search input field to load
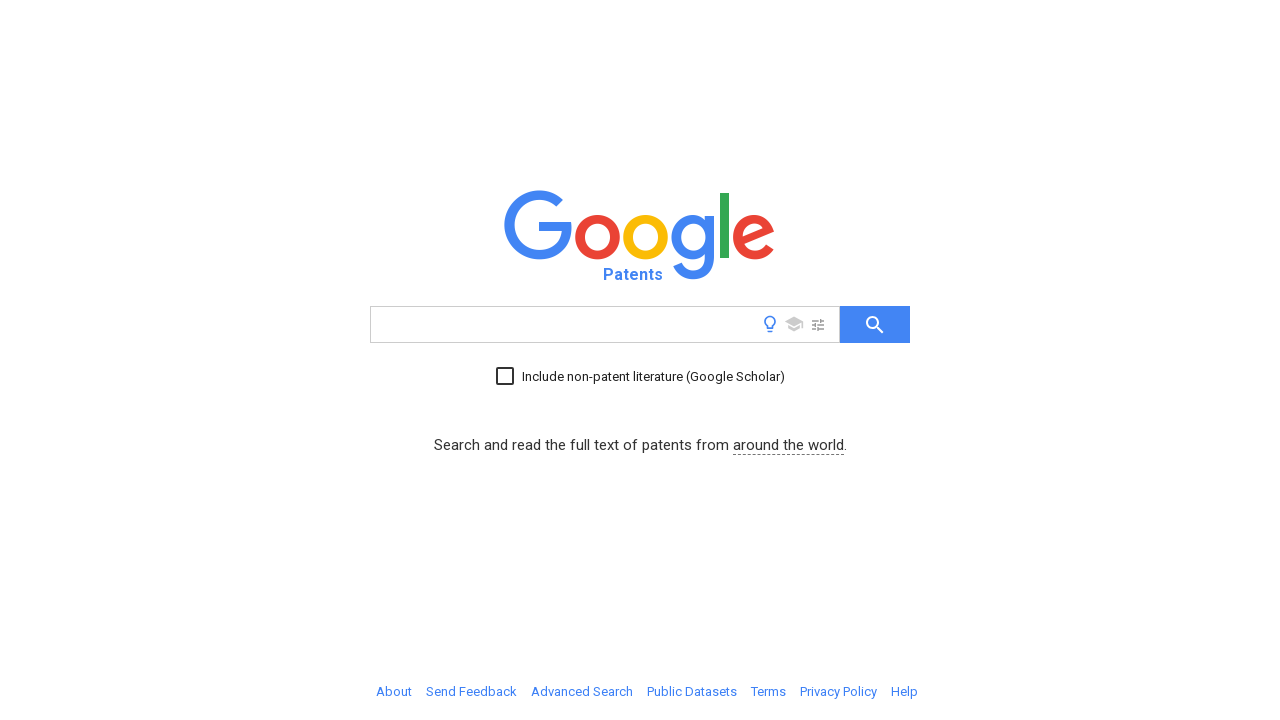

Filled search input with date-range query: before:priority:20240315 after:priority:20240301 on #searchInput
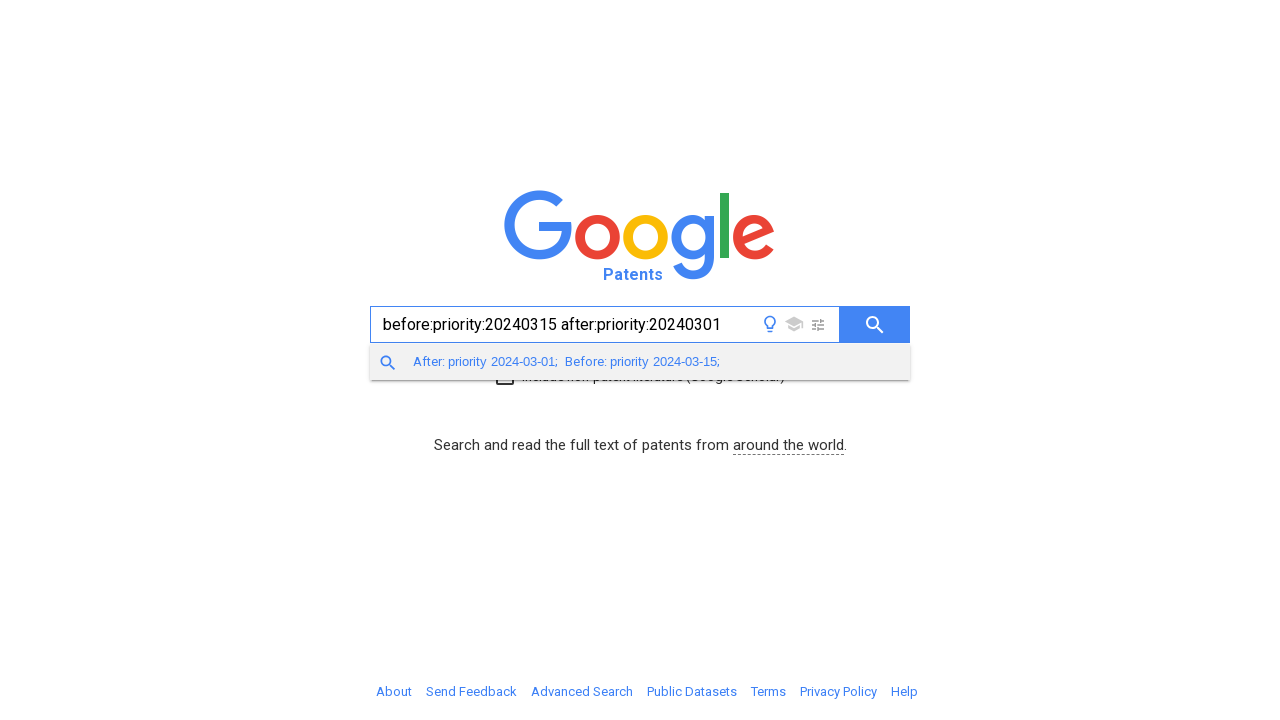

Clicked search button to execute patent search at (875, 324) on #searchButton iron-icon
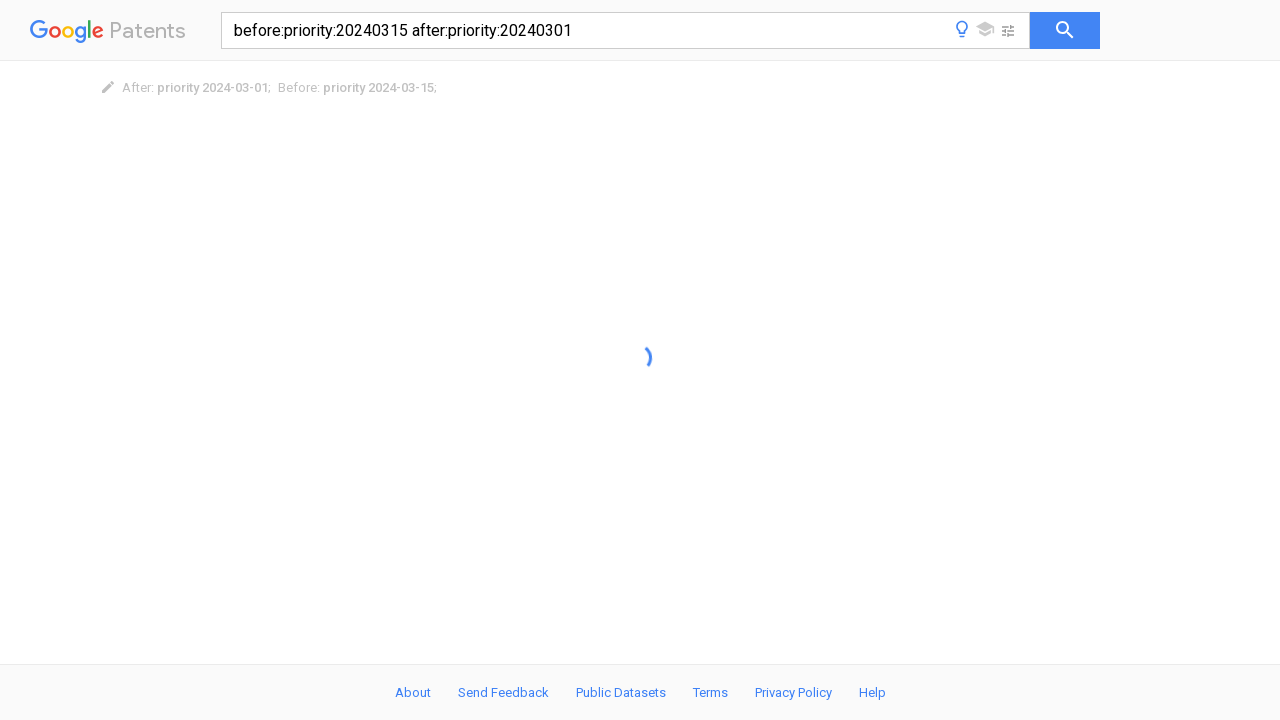

Waited for search results to load (network idle)
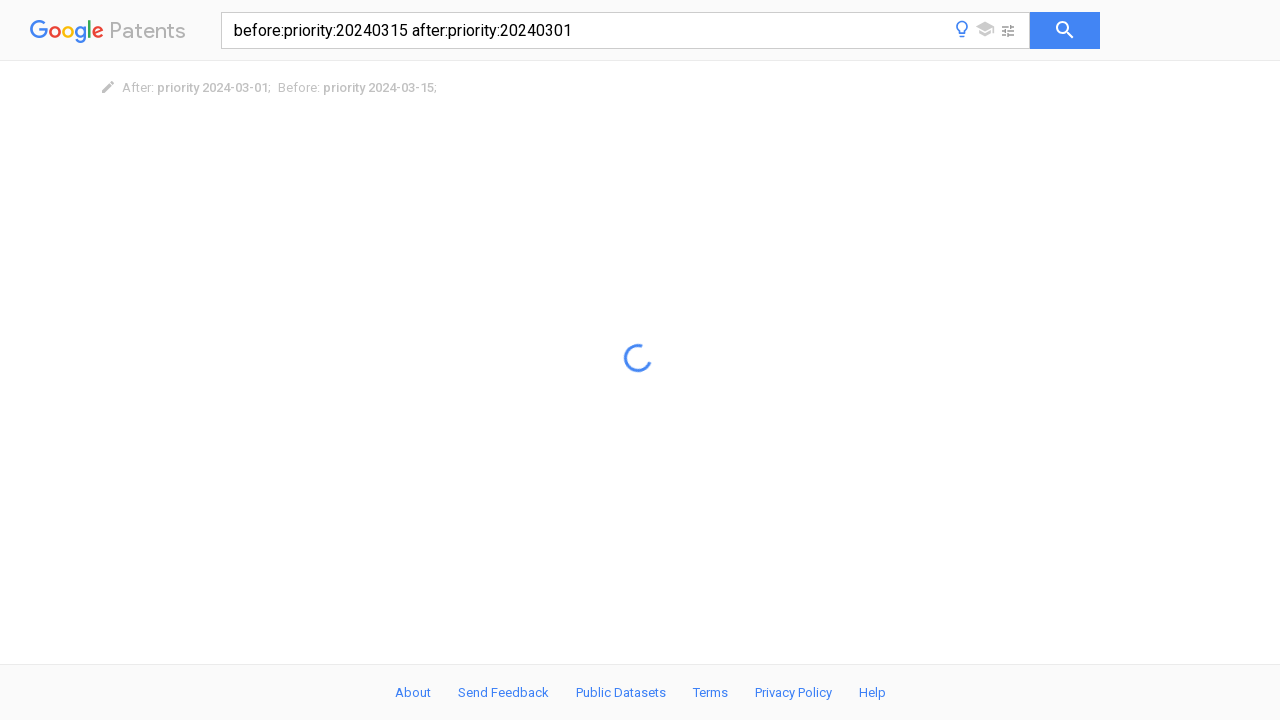

Navigated to Chinese language version of search results
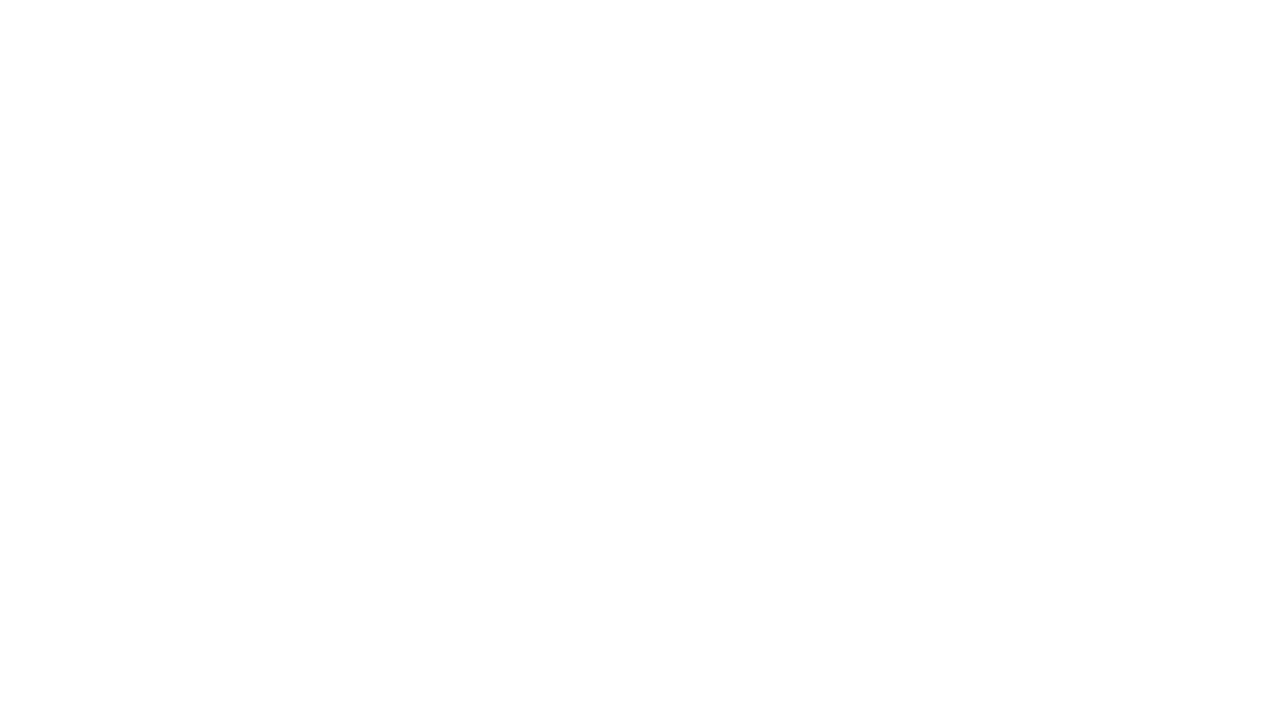

Waited for HTML content element to load
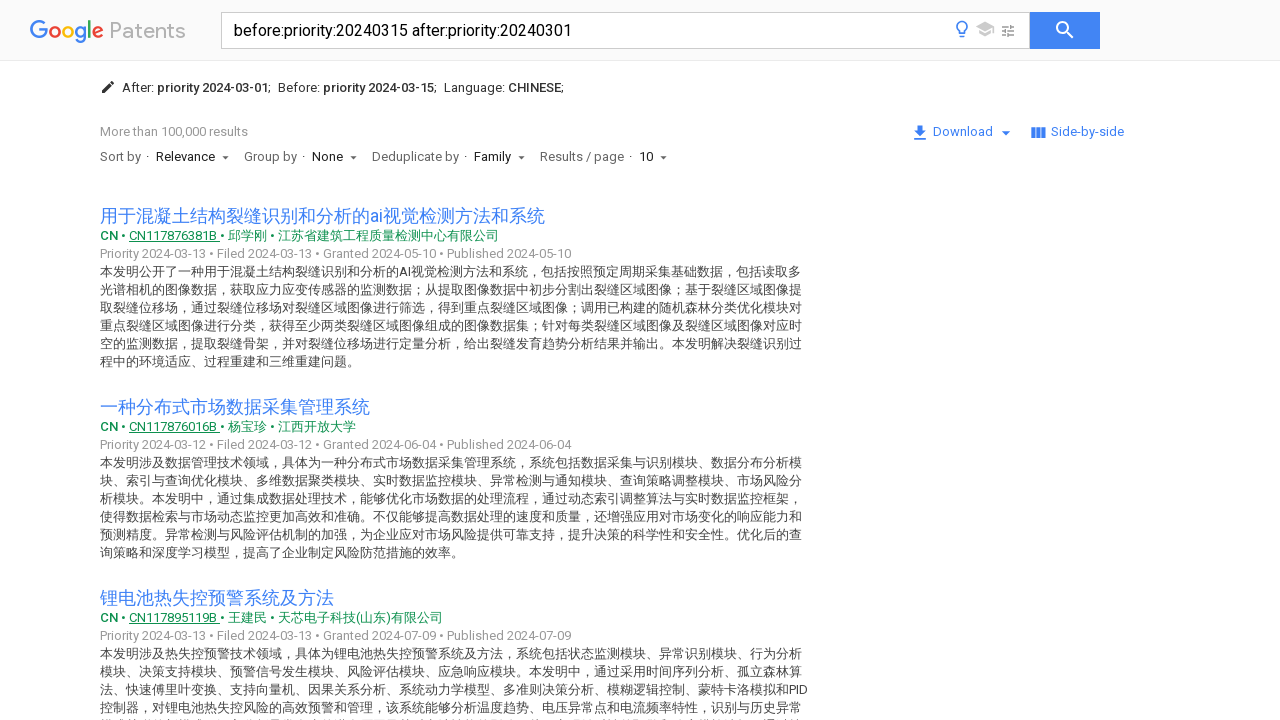

Clicked on HTML content to view patent details at (322, 216) on #htmlContent
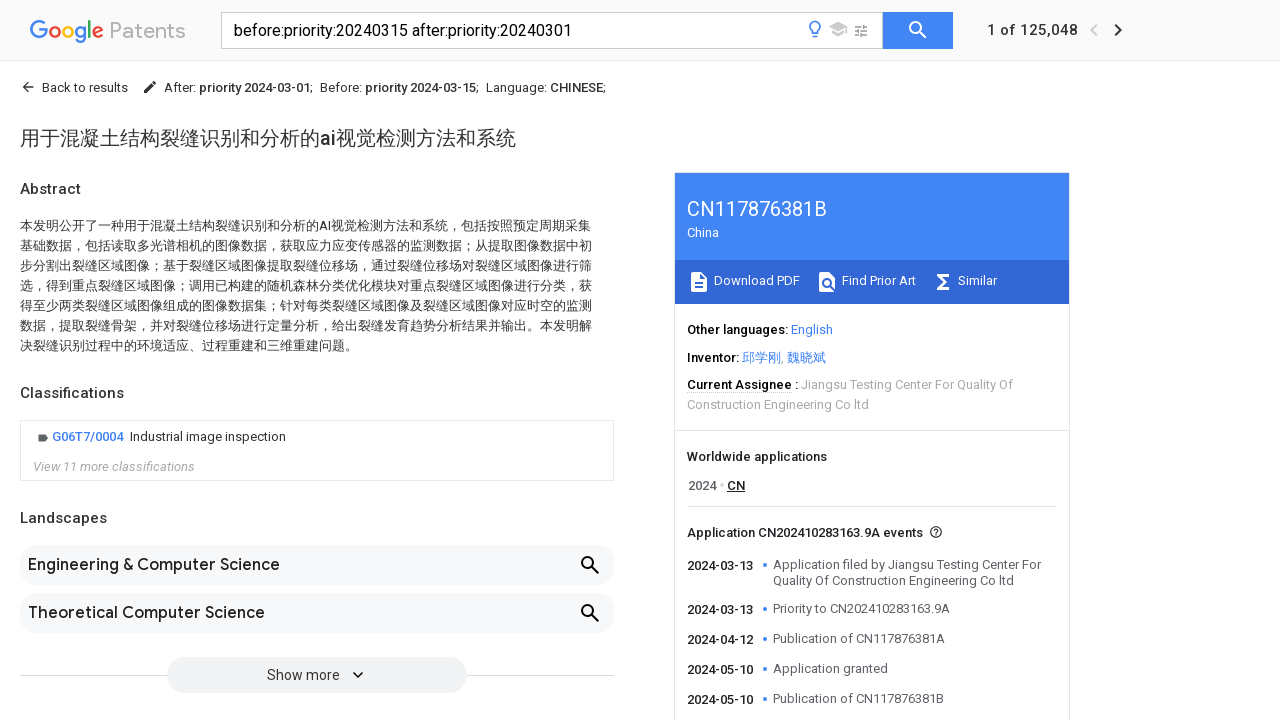

Waited for patent publication number field to load
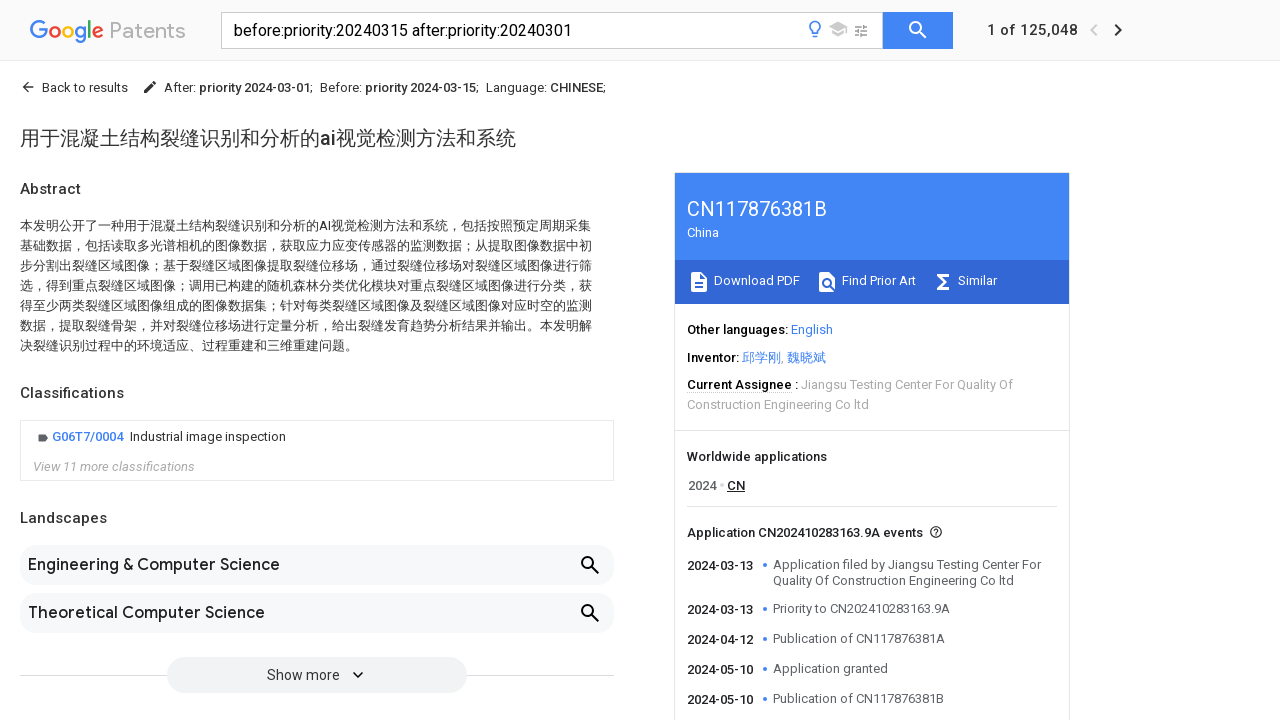

Clicked next result button to navigate to next patent at (1118, 30) on #nextResult
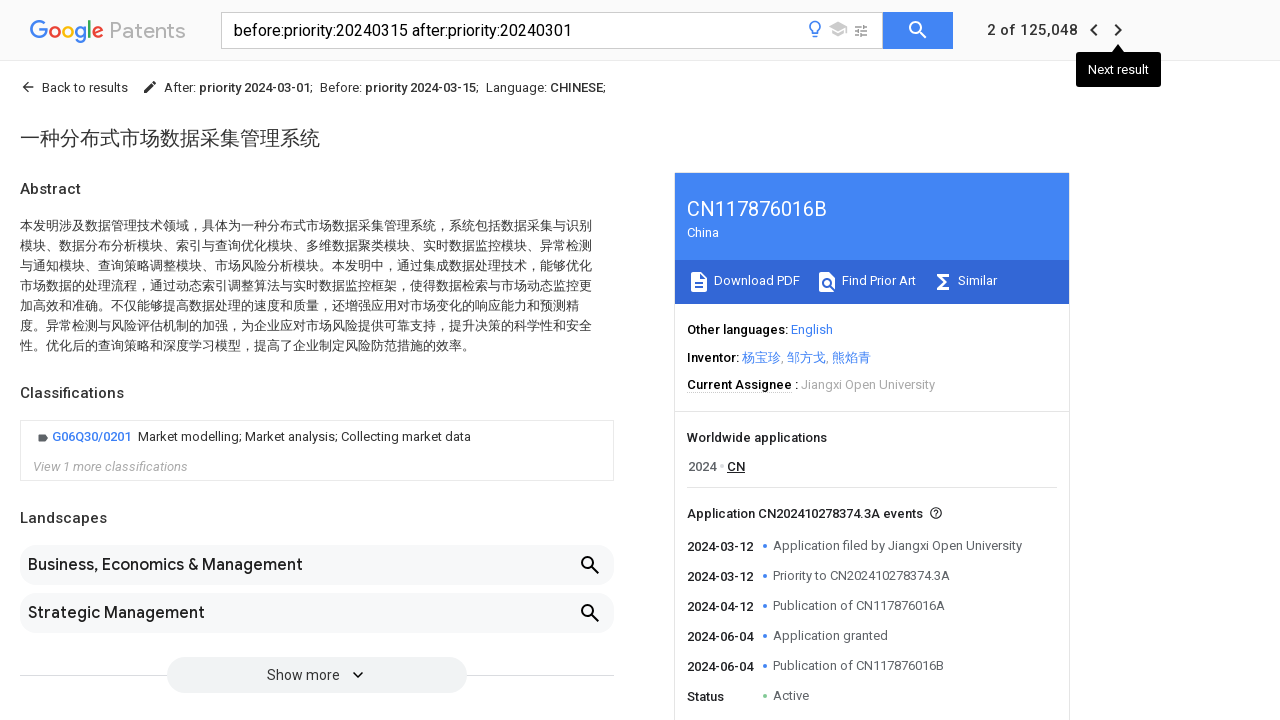

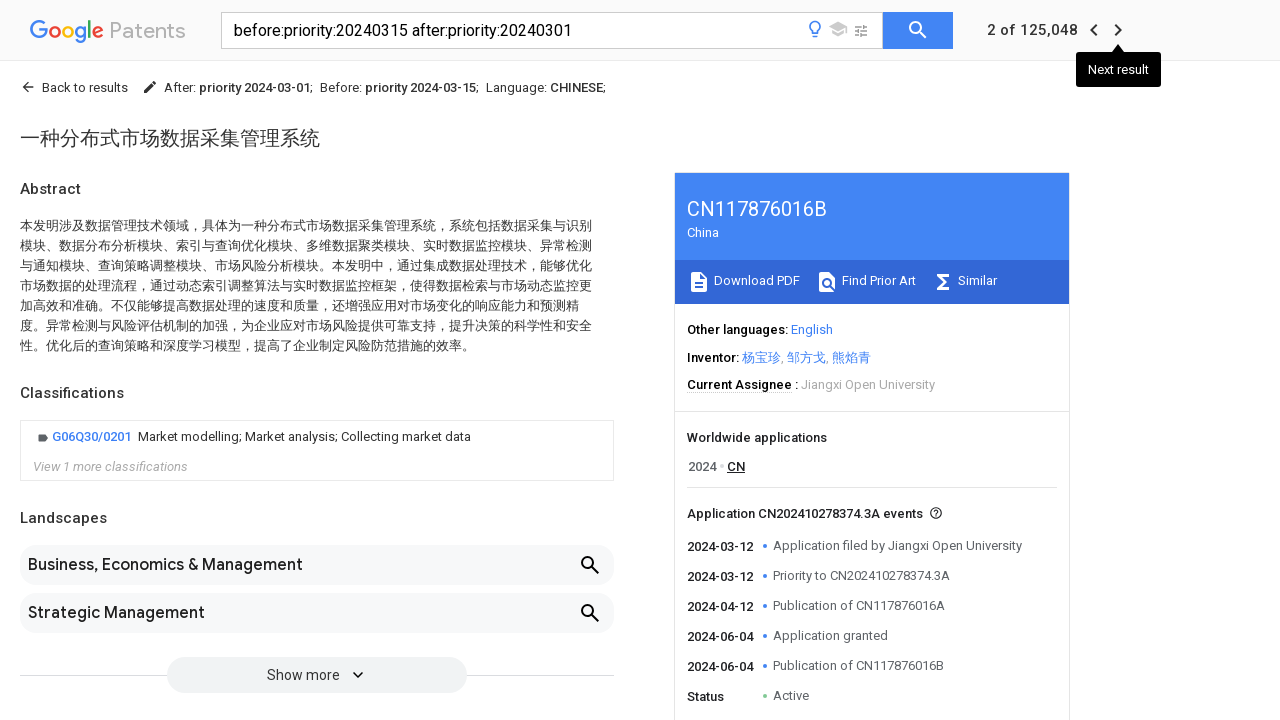